Tests selecting a country from a dropdown menu on the Heroku signup page without using a Select class, by sending keys directly to the select element.

Starting URL: https://signup.heroku.com/

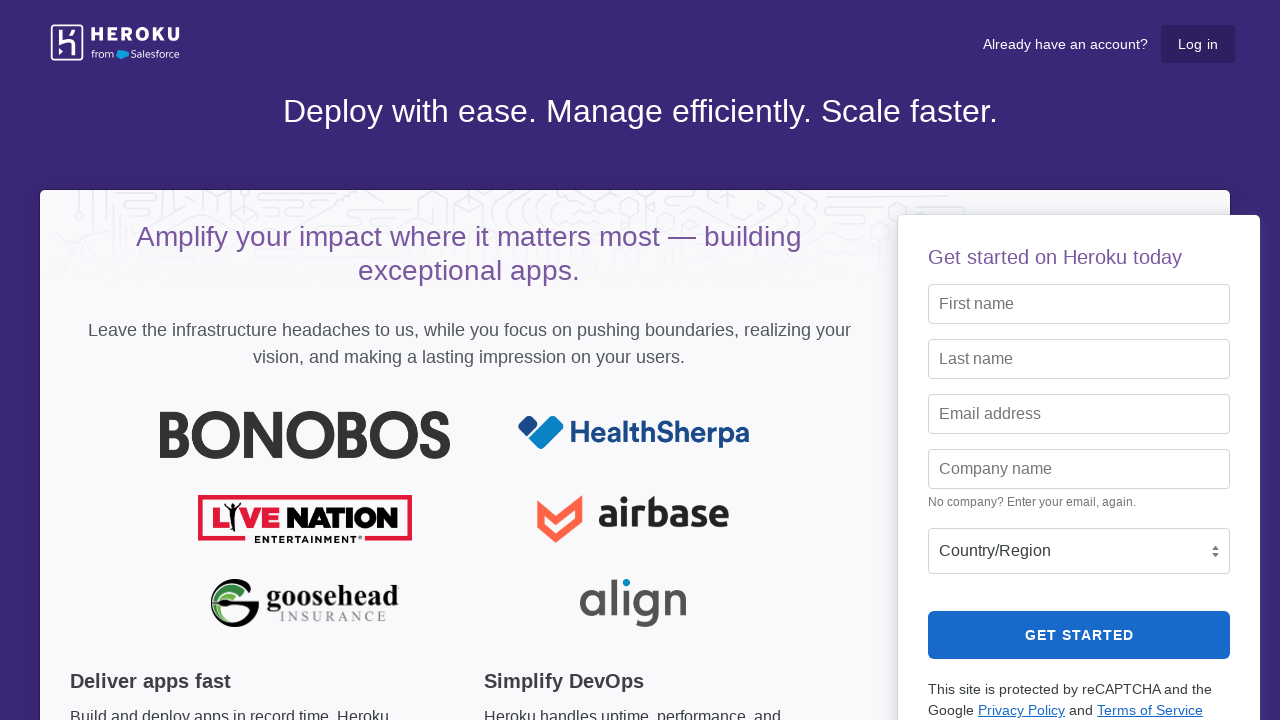

Selected 'India' from the country dropdown using select_option on select[name='self_declared_country']
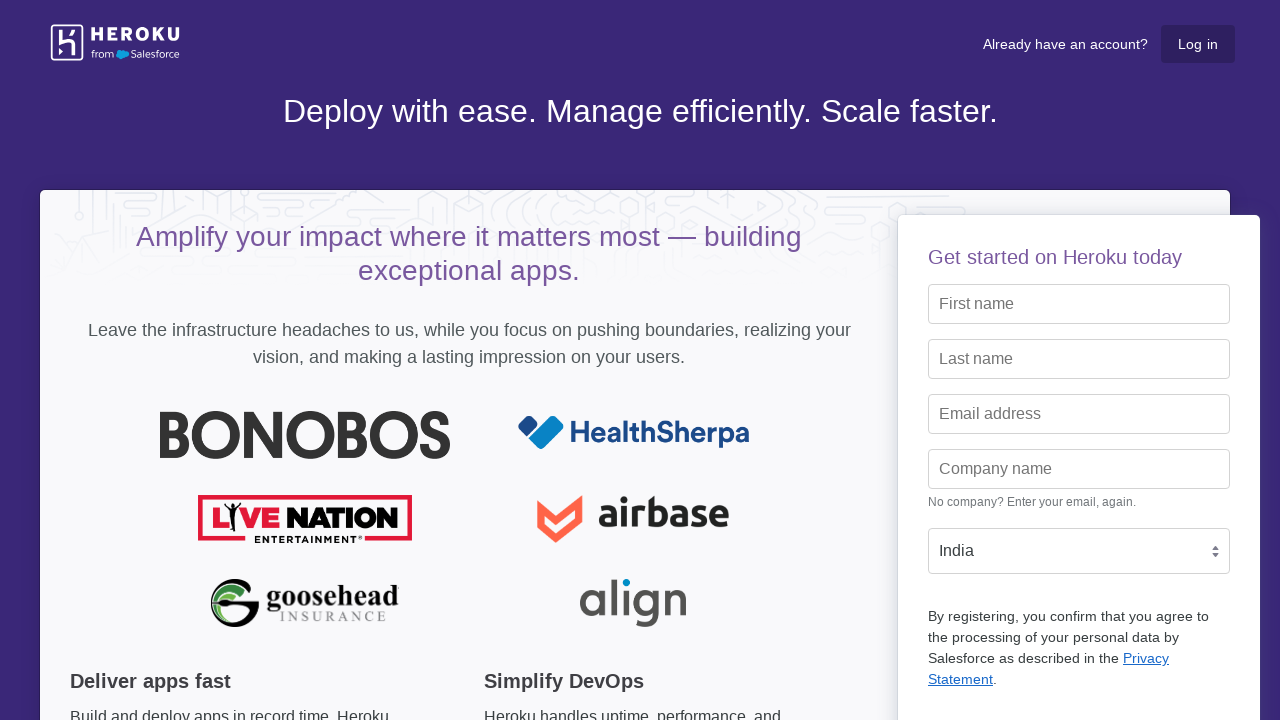

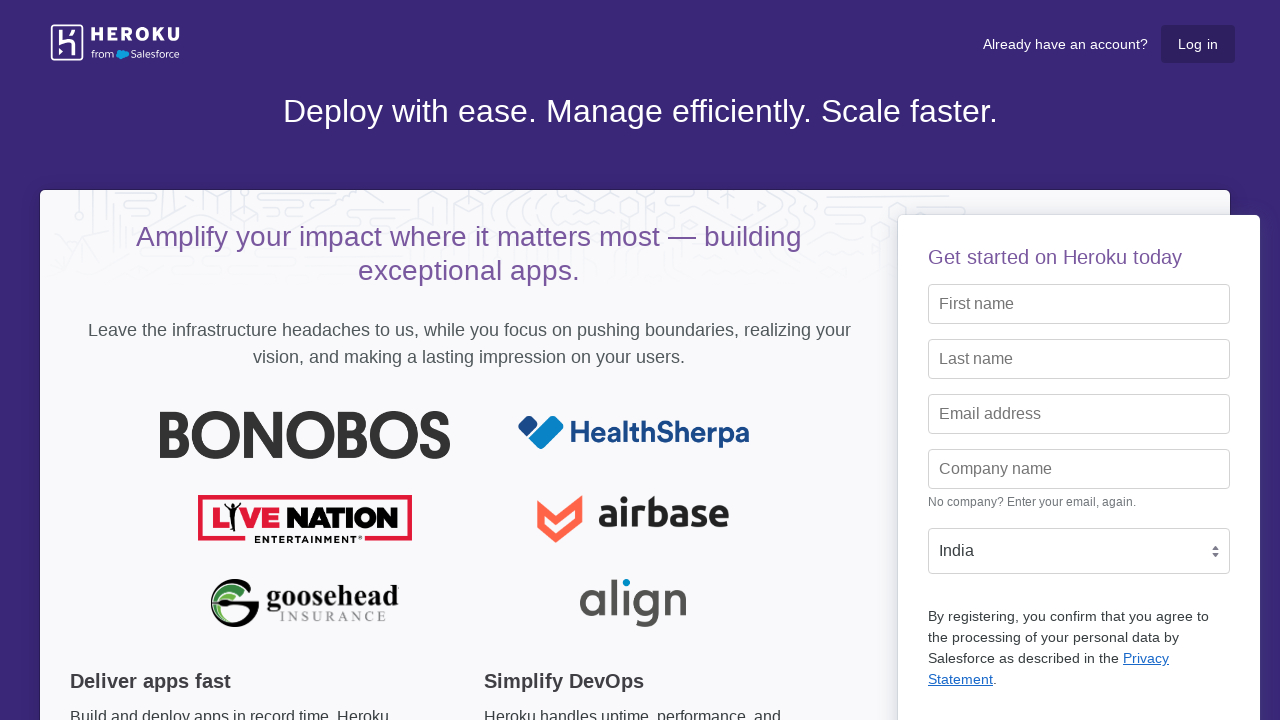